Tests dynamic loading with explicit wait by clicking start button and waiting for the "Hello World!" text to become visible

Starting URL: https://automationfc.github.io/dynamic-loading/

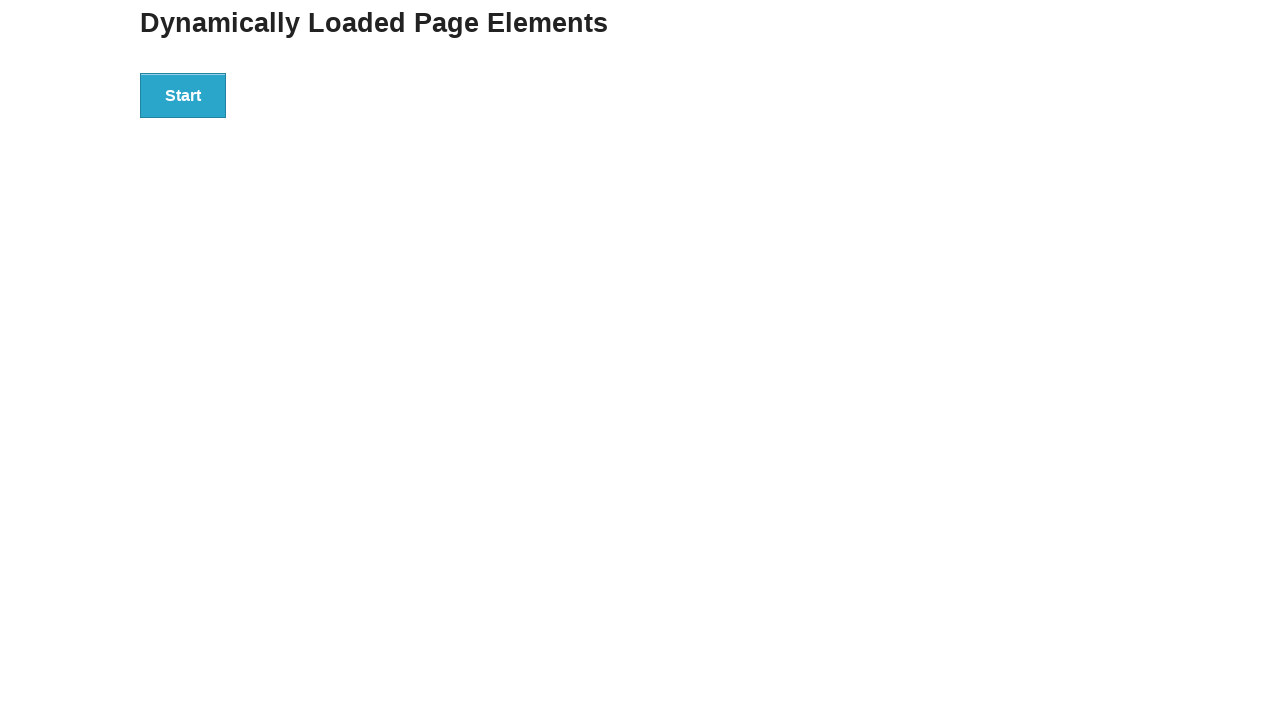

Clicked start button to trigger dynamic loading at (183, 95) on xpath=//div[@id='start']/button
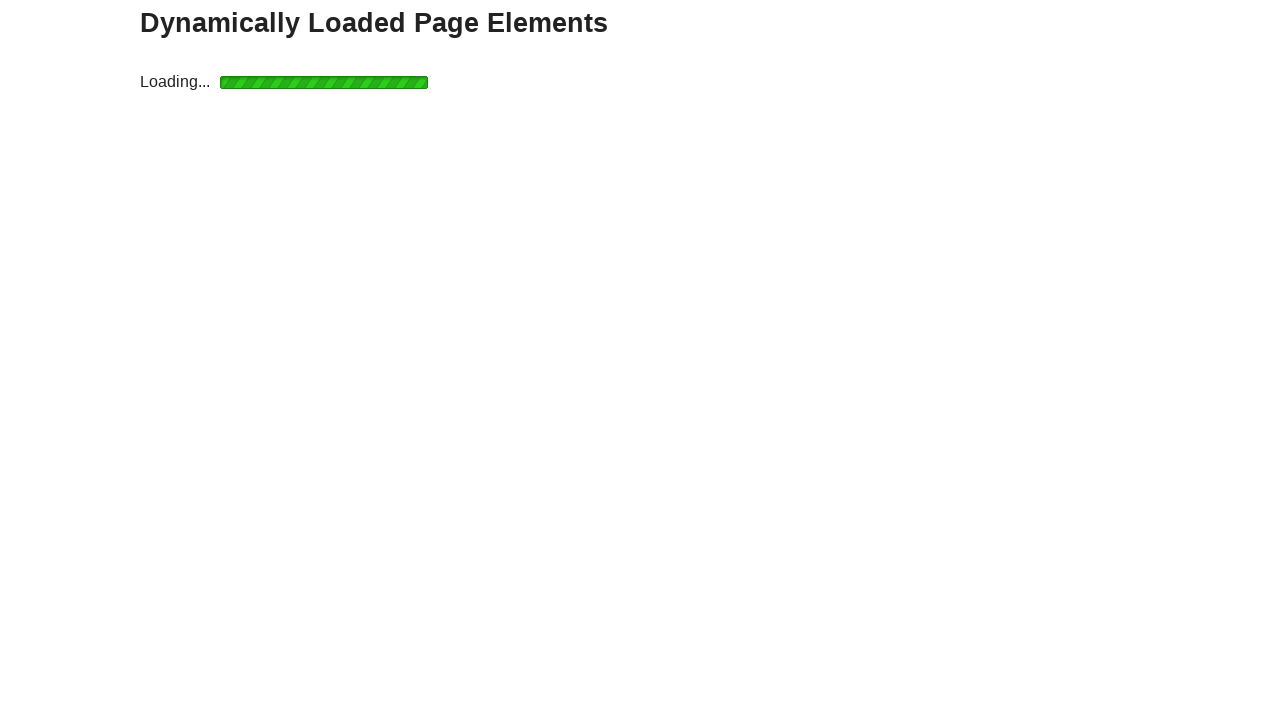

Waited for 'Hello World!' text to become visible
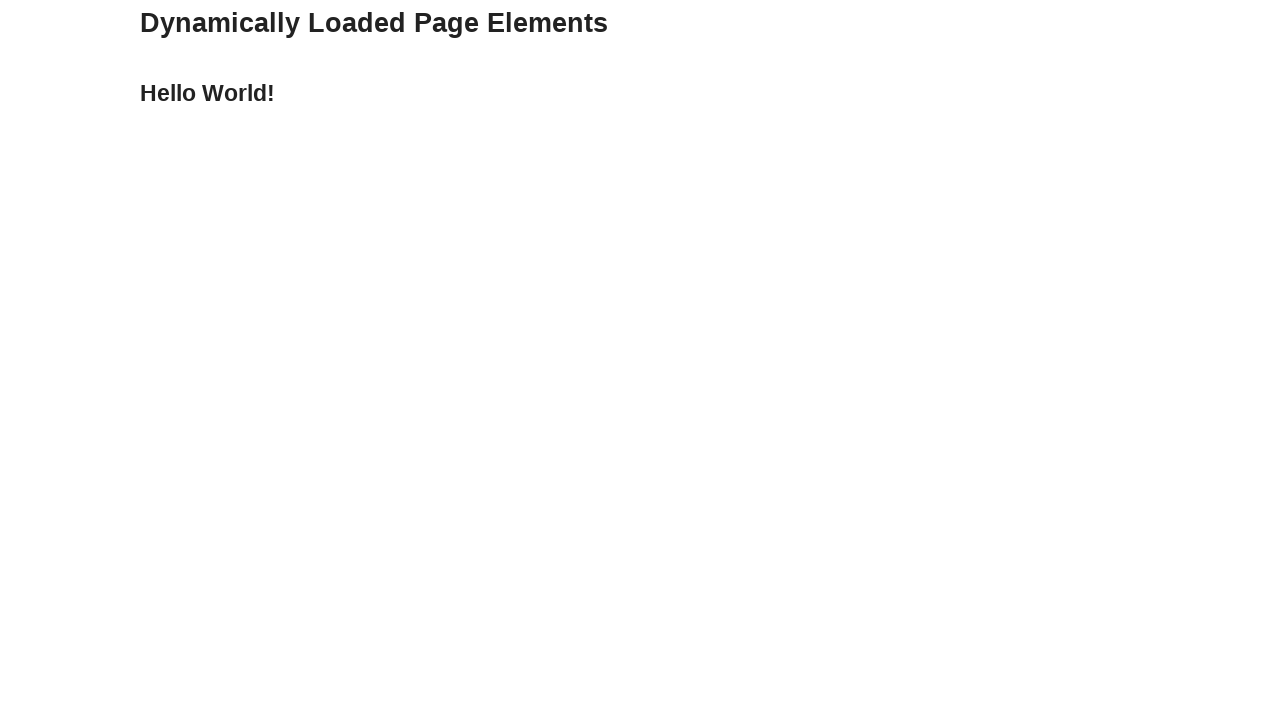

Verified that 'Hello World!' text is displayed
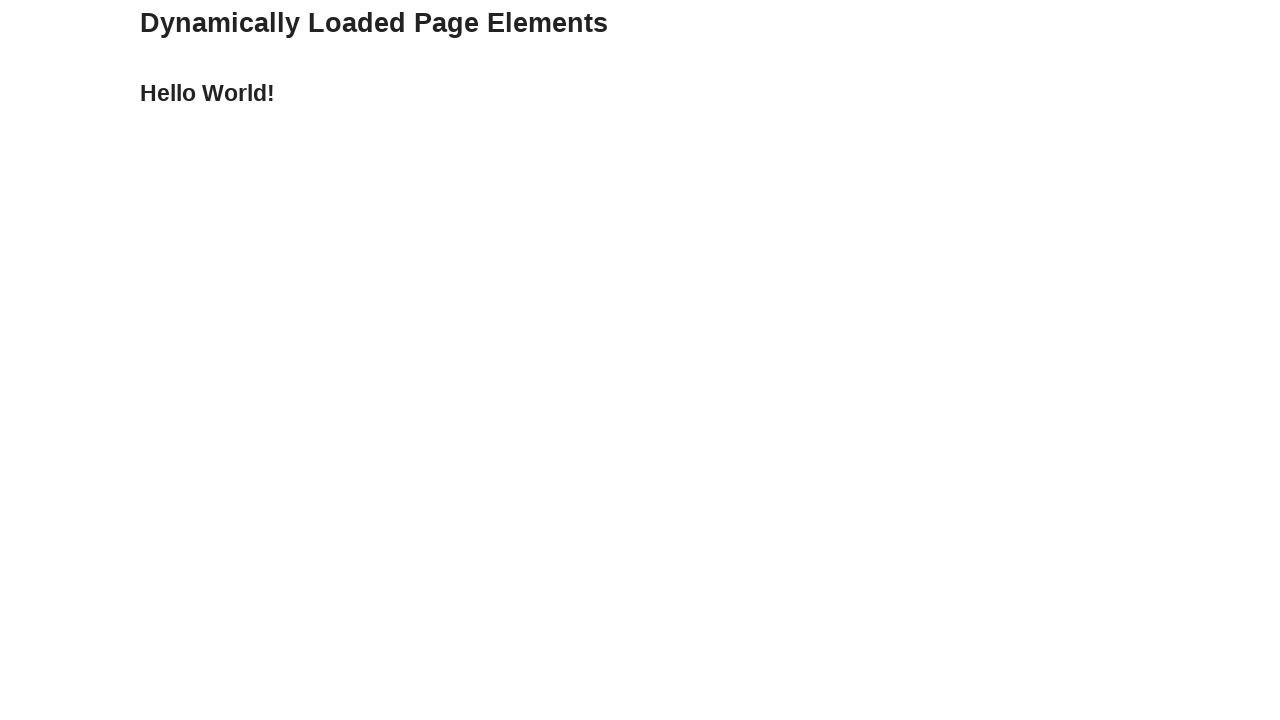

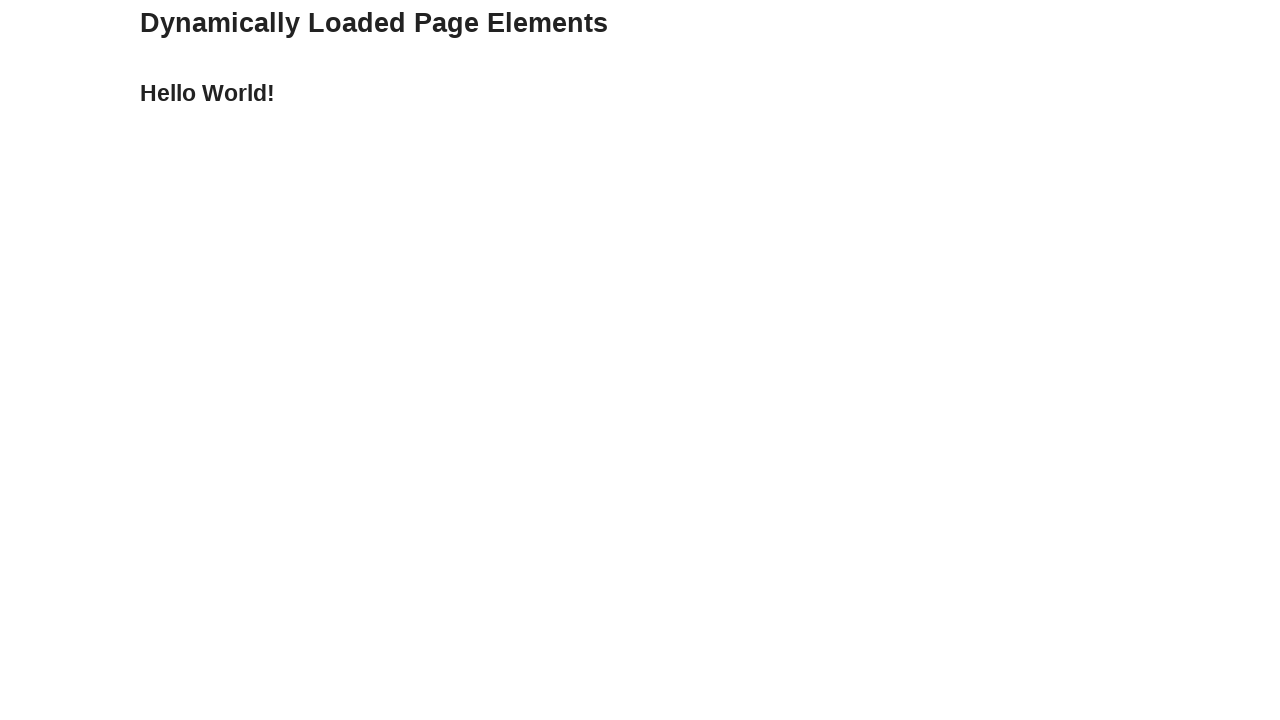